Navigates to the sitemap page and verifies that sitemap links are present

Starting URL: https://www.baaqmd.gov/sitemap

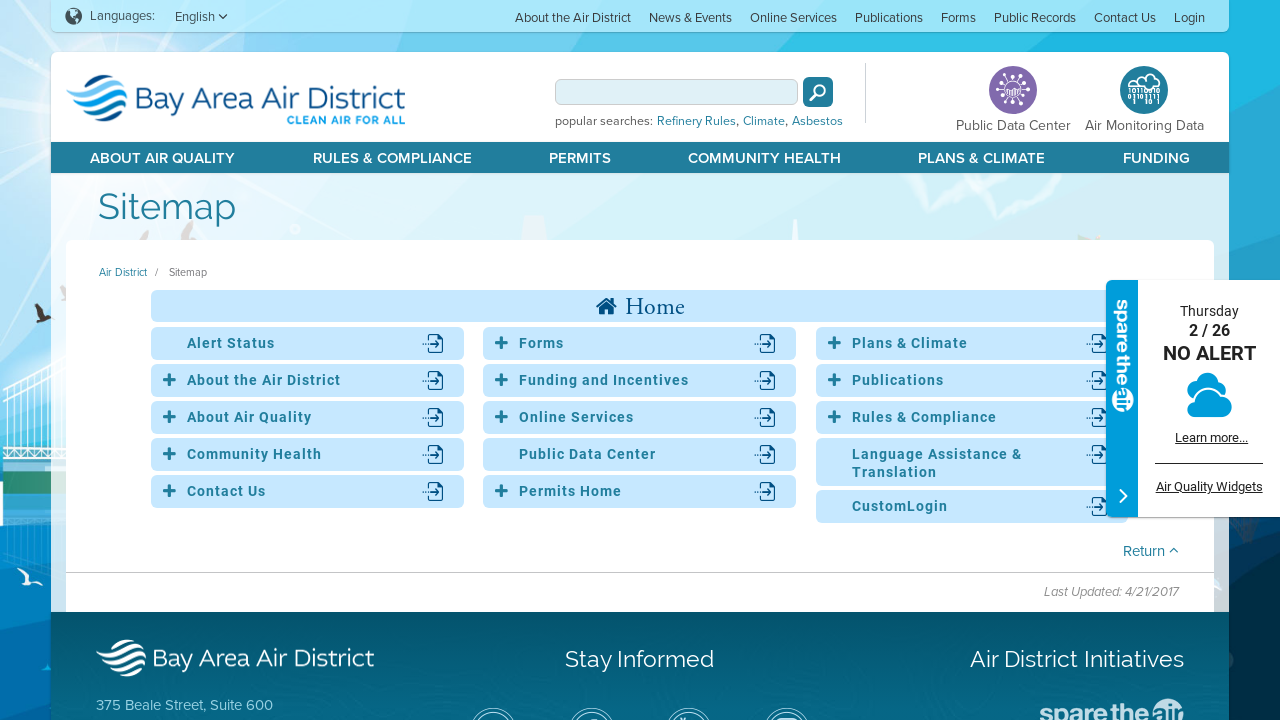

Navigated to sitemap page at https://www.baaqmd.gov/sitemap
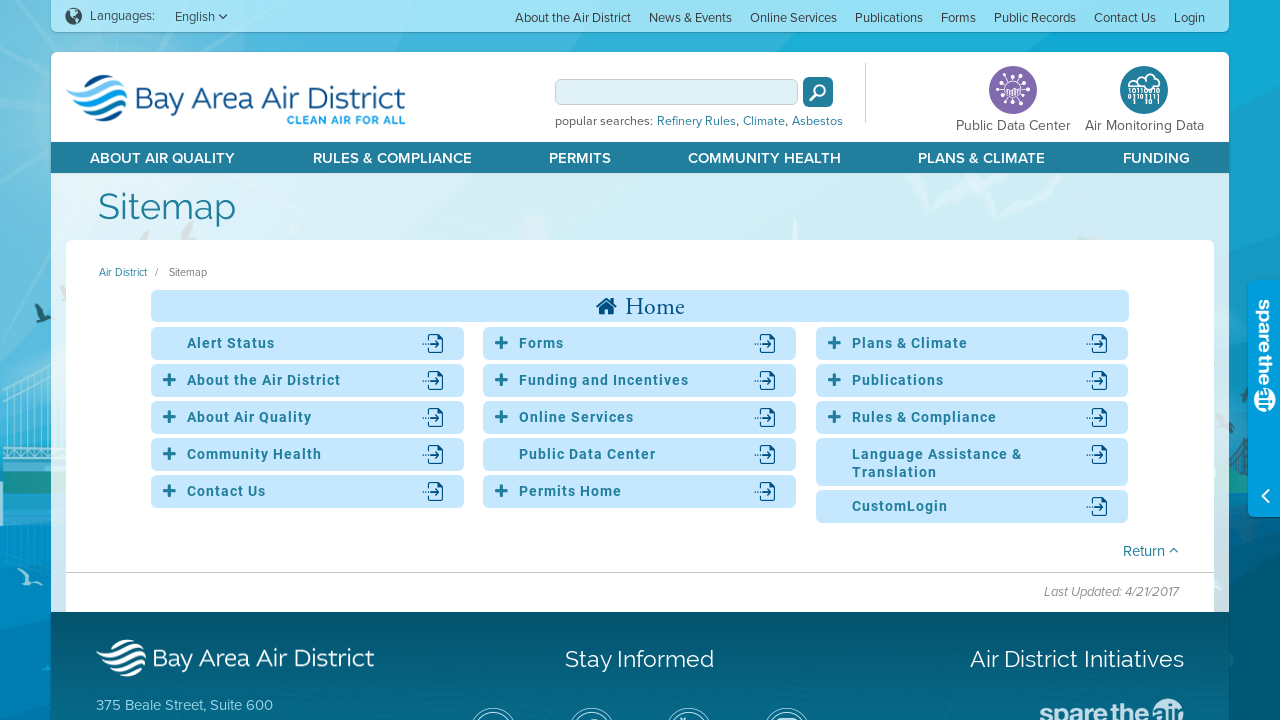

Waited for sitemap links to load
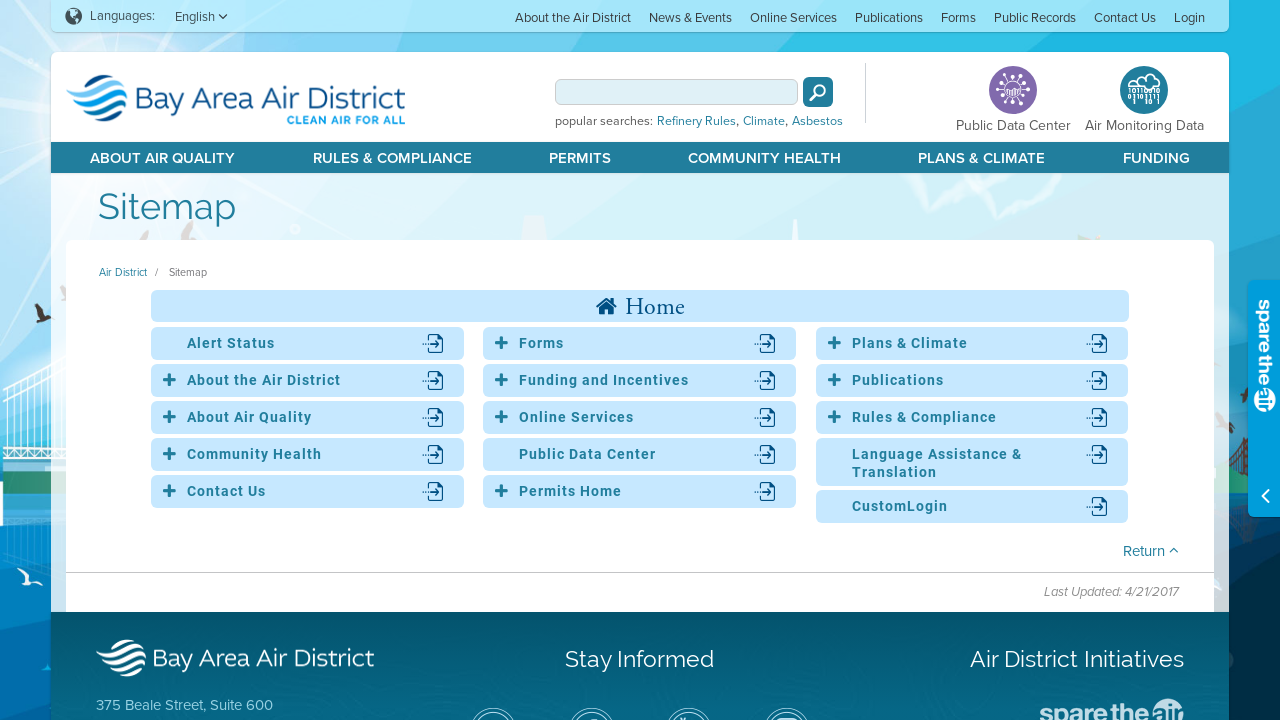

Retrieved all sitemap links from the page
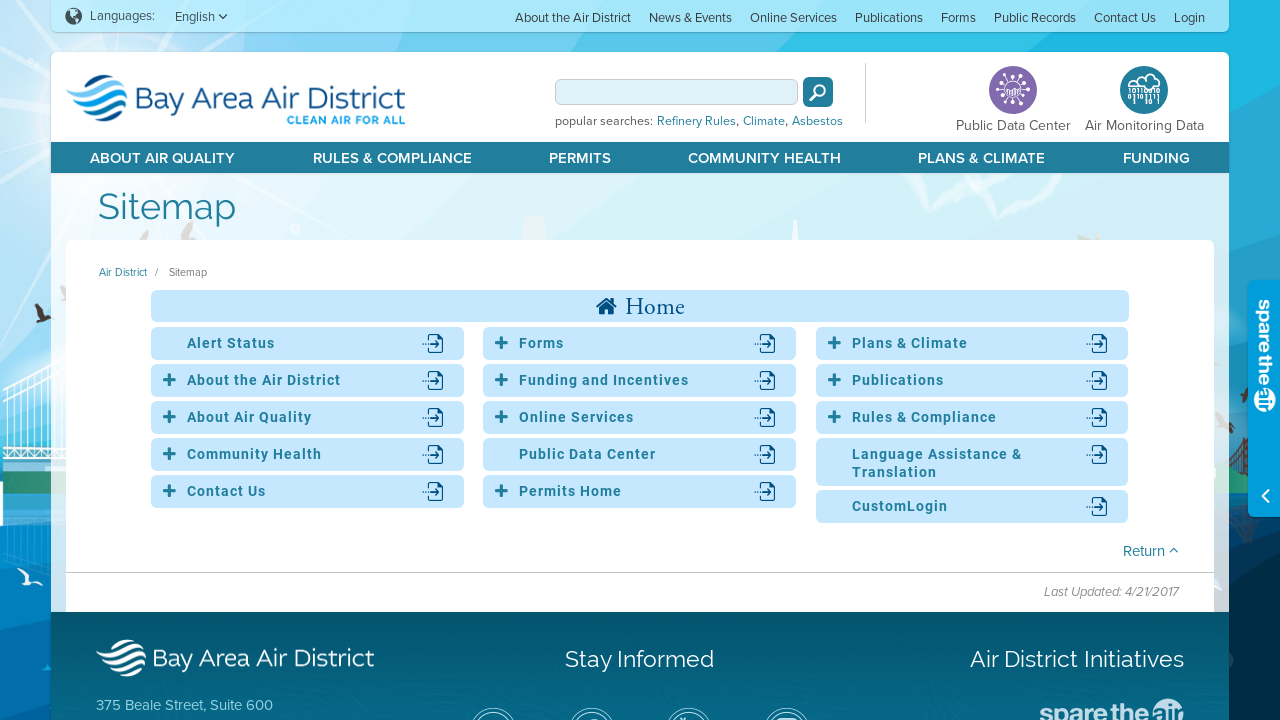

Verified that sitemap contains 837 links
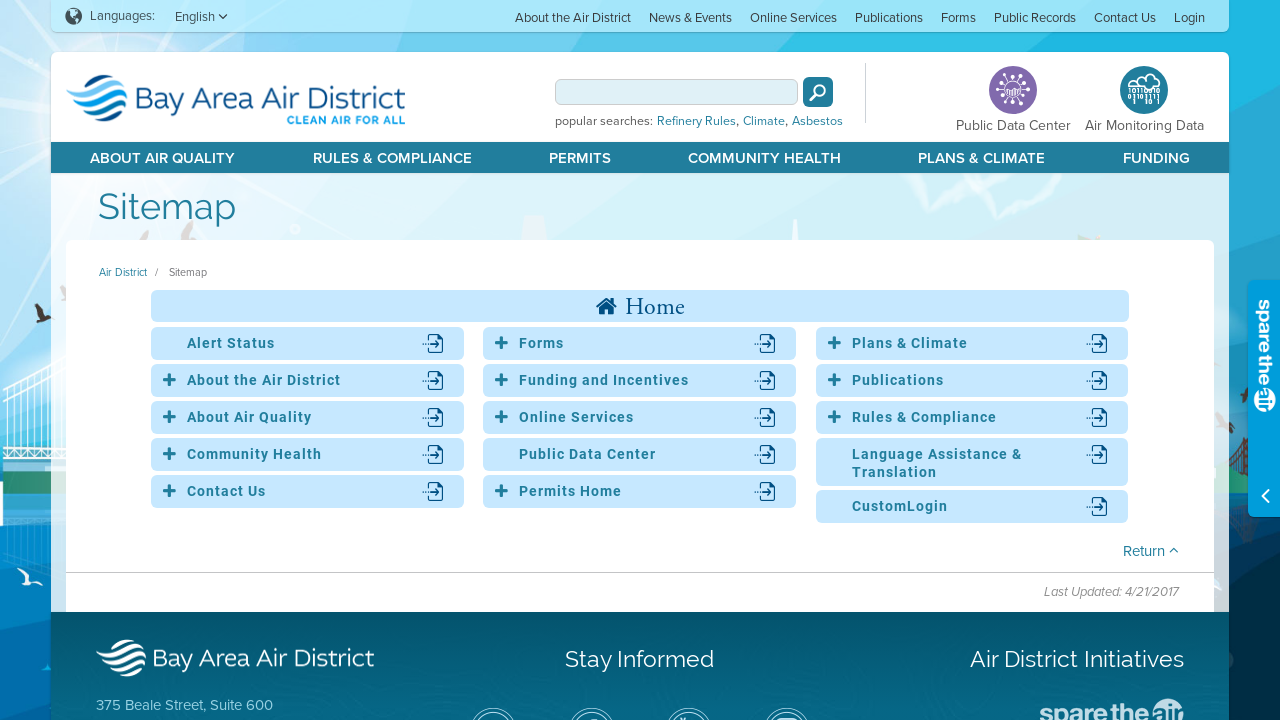

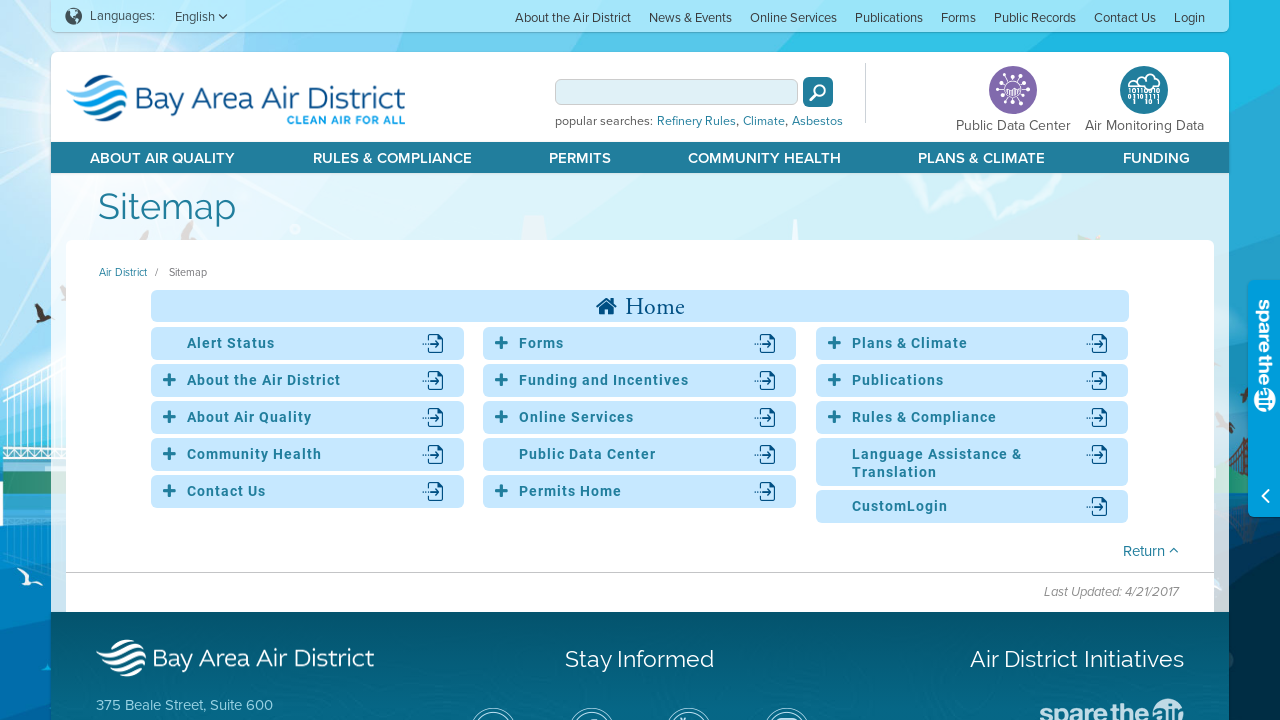